Tests displaying jQuery Growl notification messages on a webpage by injecting jQuery and jQuery Growl libraries via JavaScript, then triggering notification displays.

Starting URL: http://the-internet.herokuapp.com

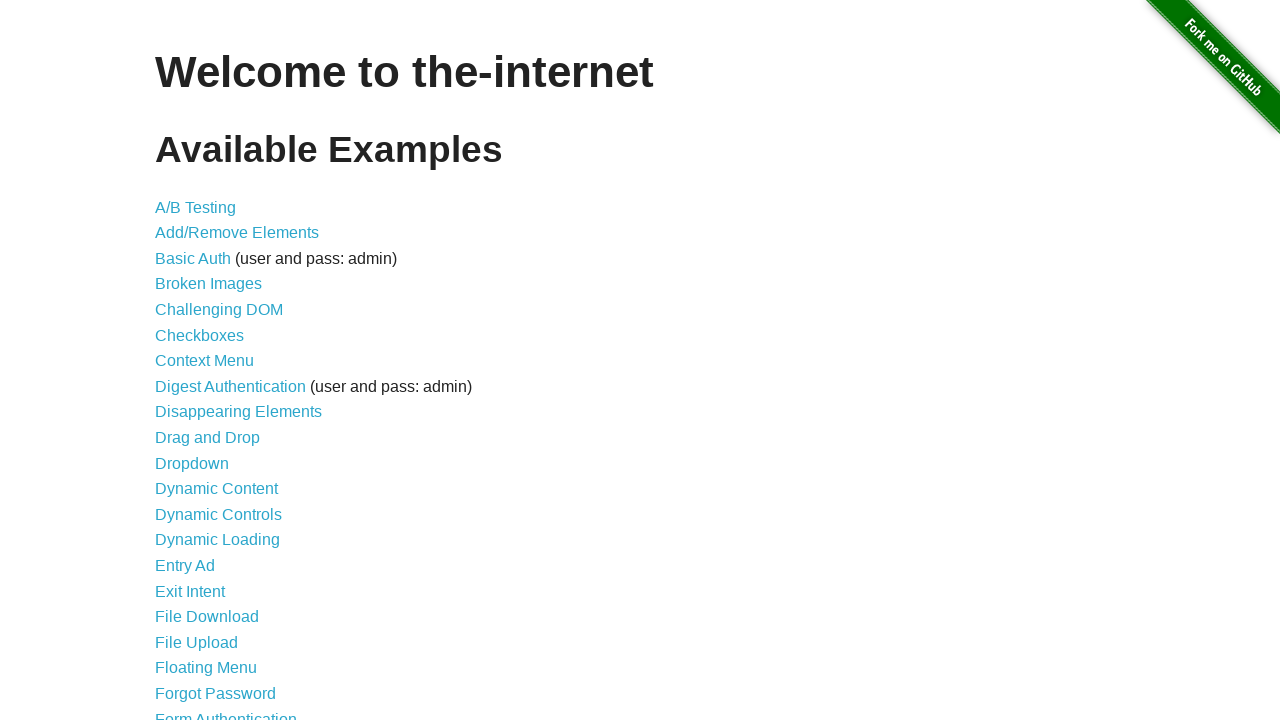

Injected jQuery library into the page
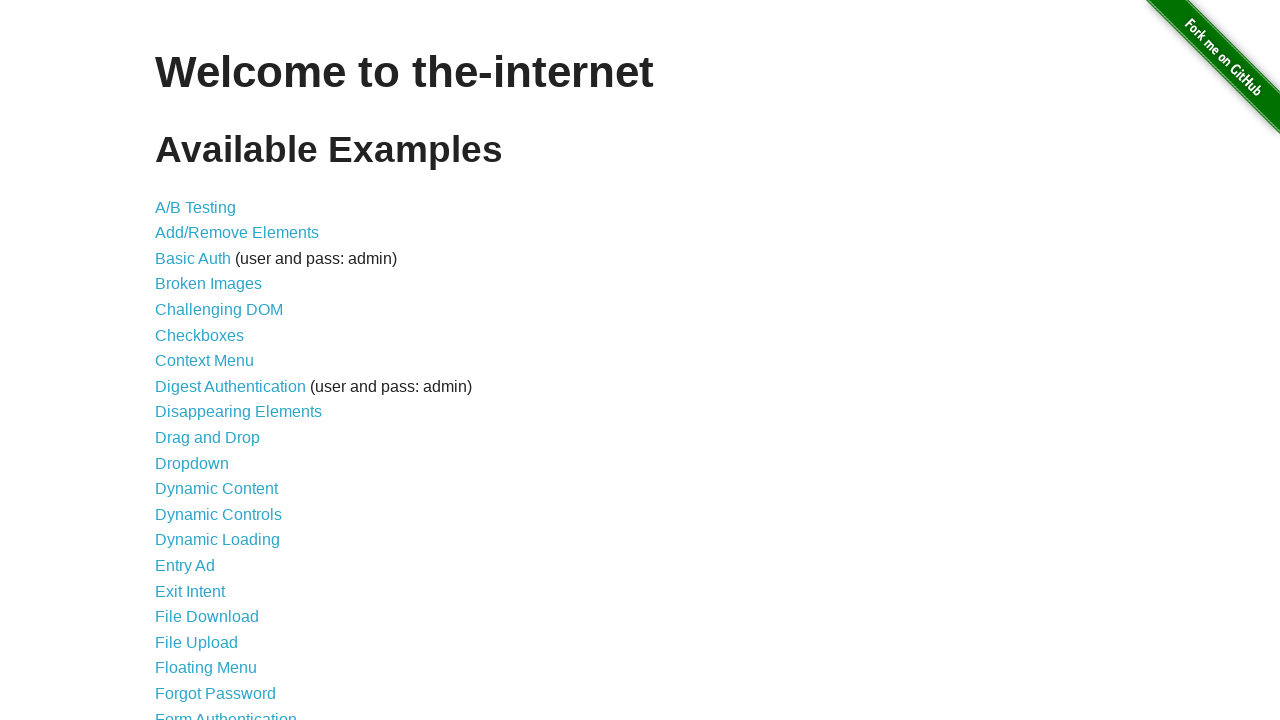

jQuery library loaded successfully
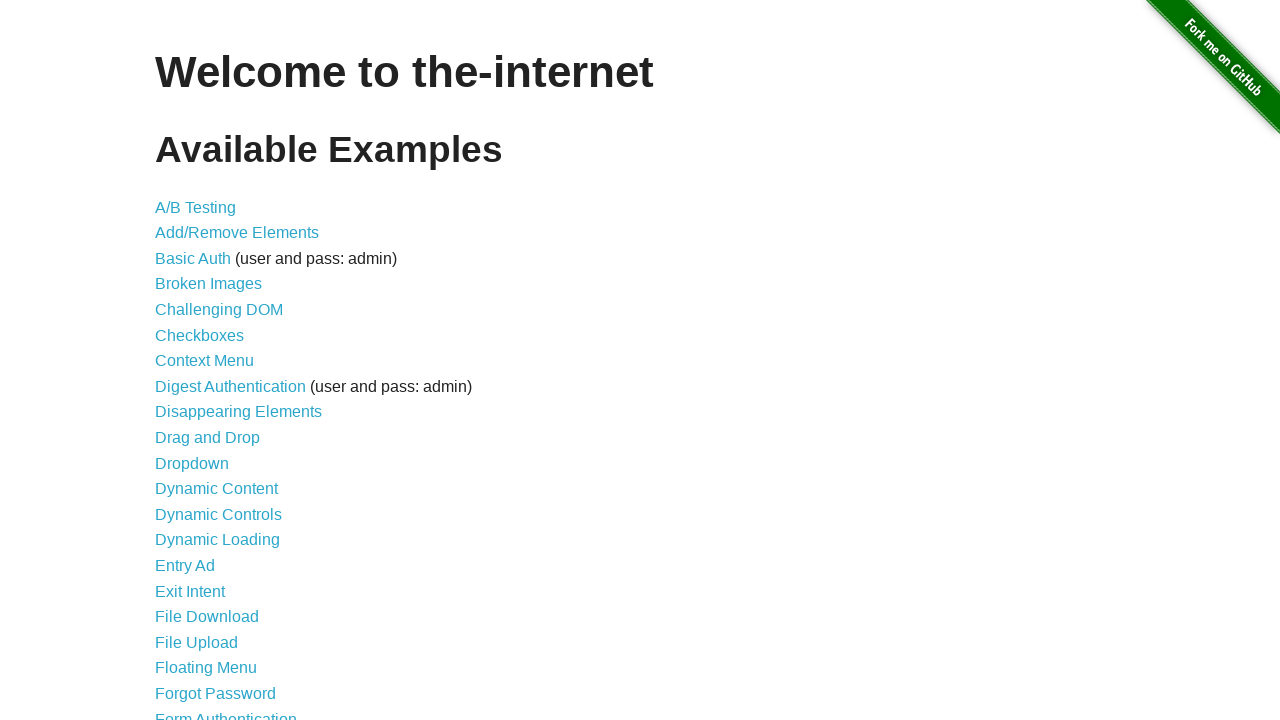

Injected jQuery Growl library into the page
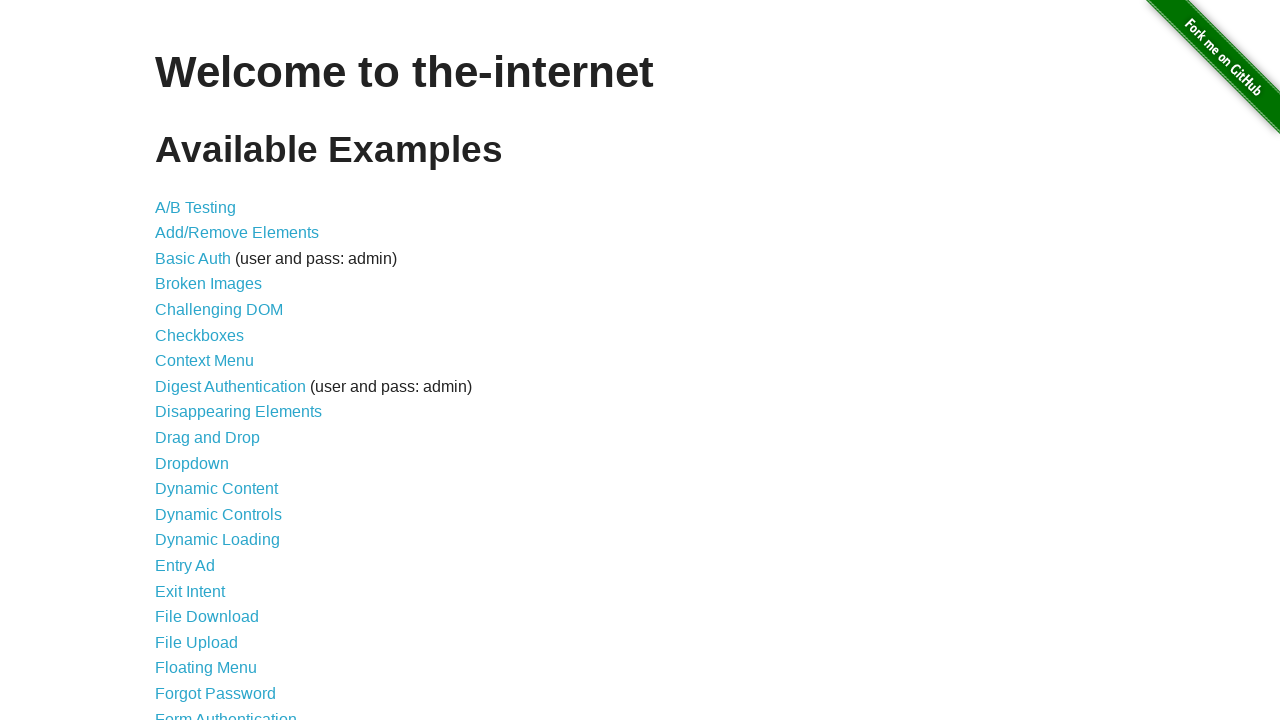

jQuery Growl library loaded successfully
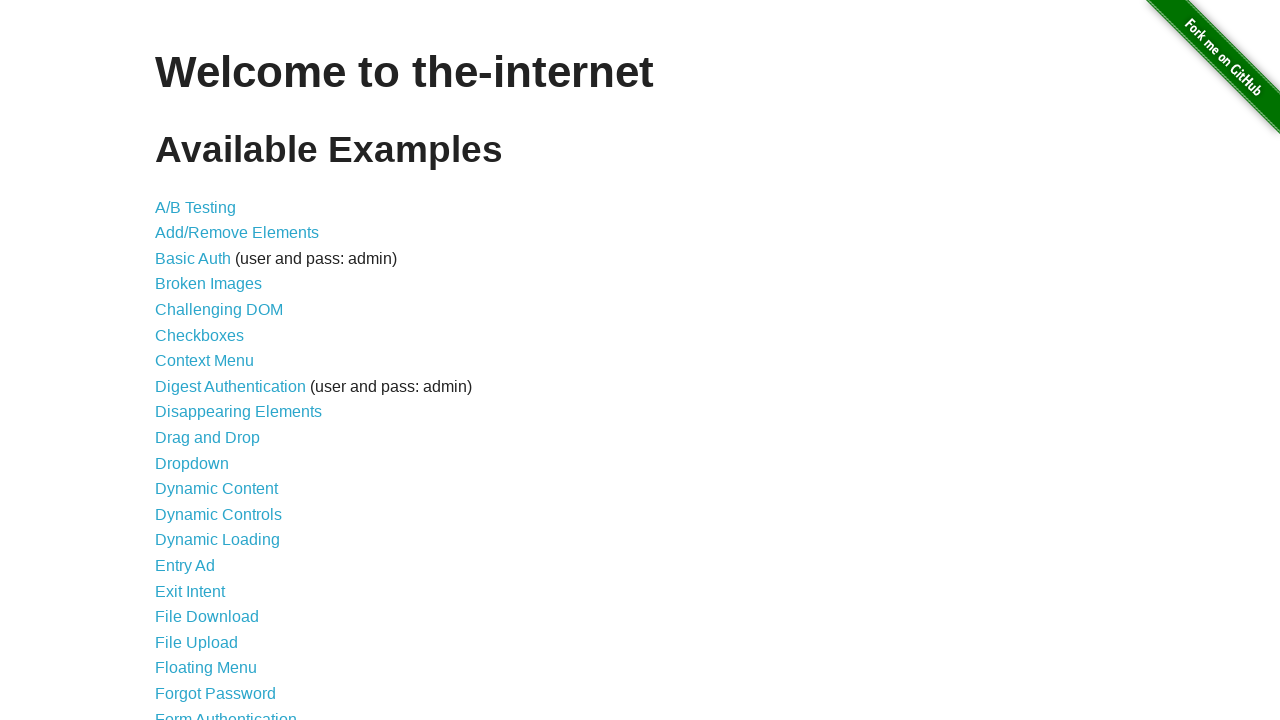

Injected jQuery Growl CSS styles into the page
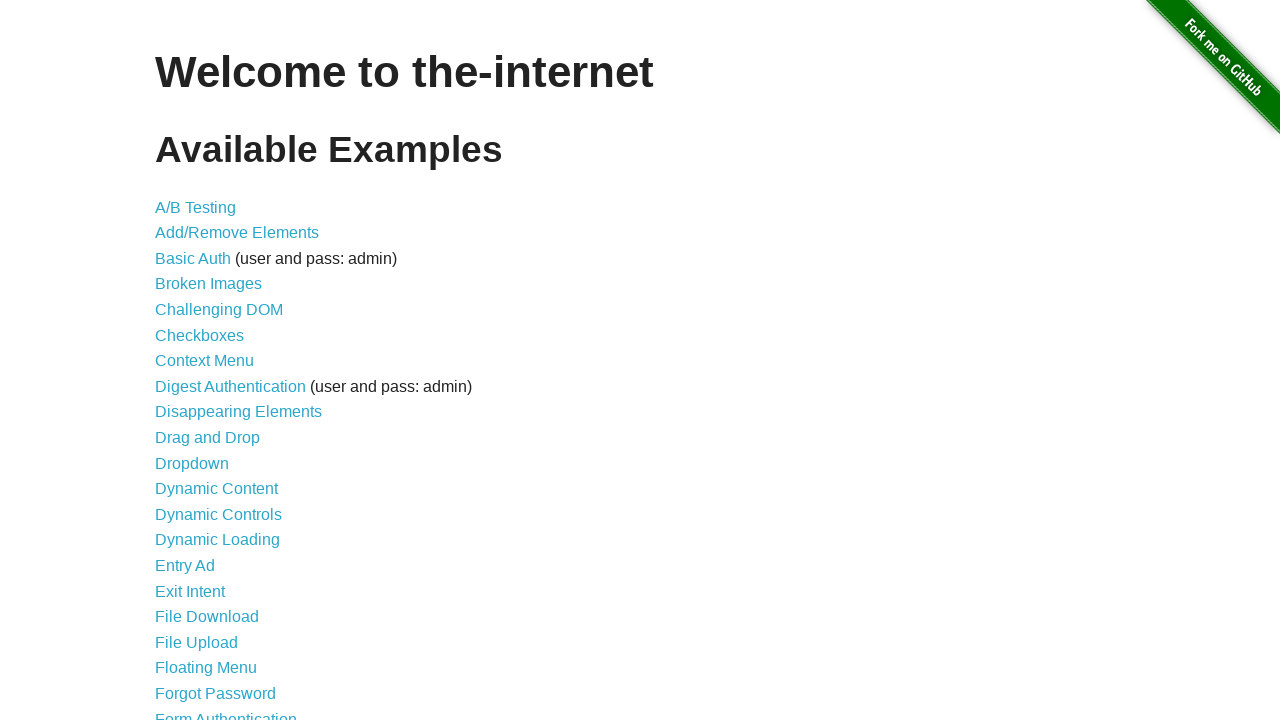

Triggered jQuery Growl notification with title 'GET' and message '/'
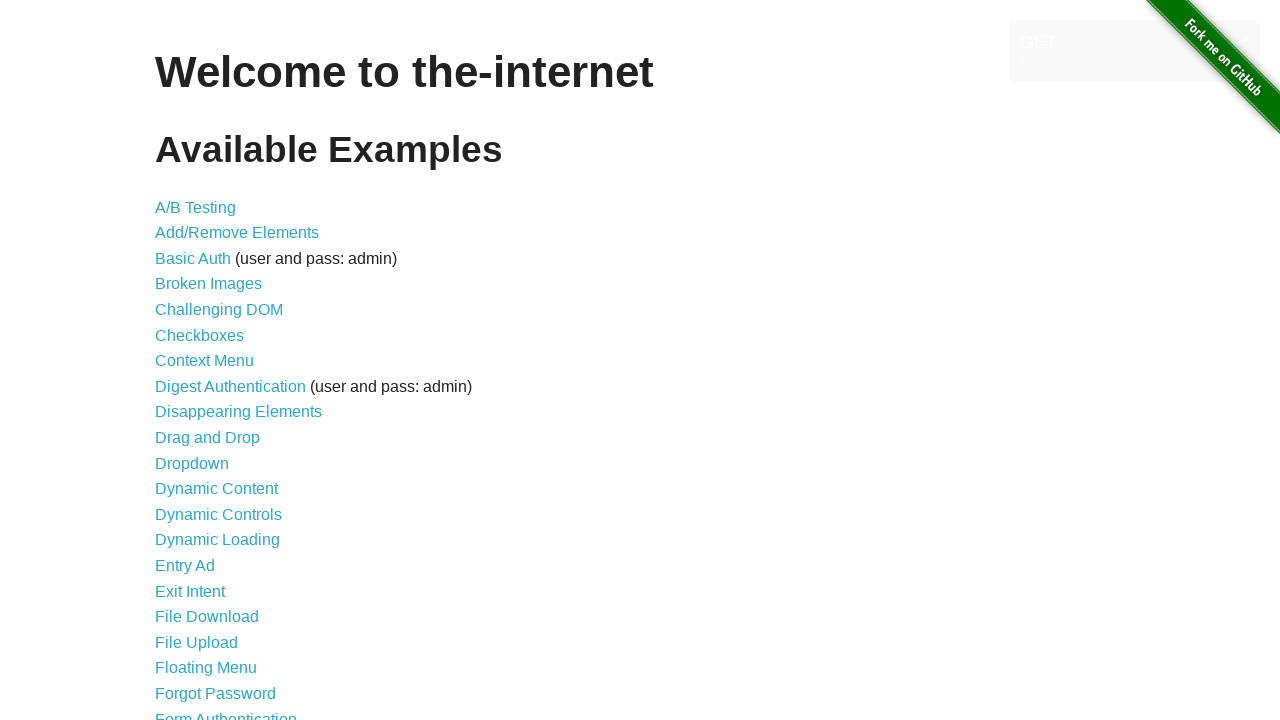

Waited 2 seconds to observe the notification display
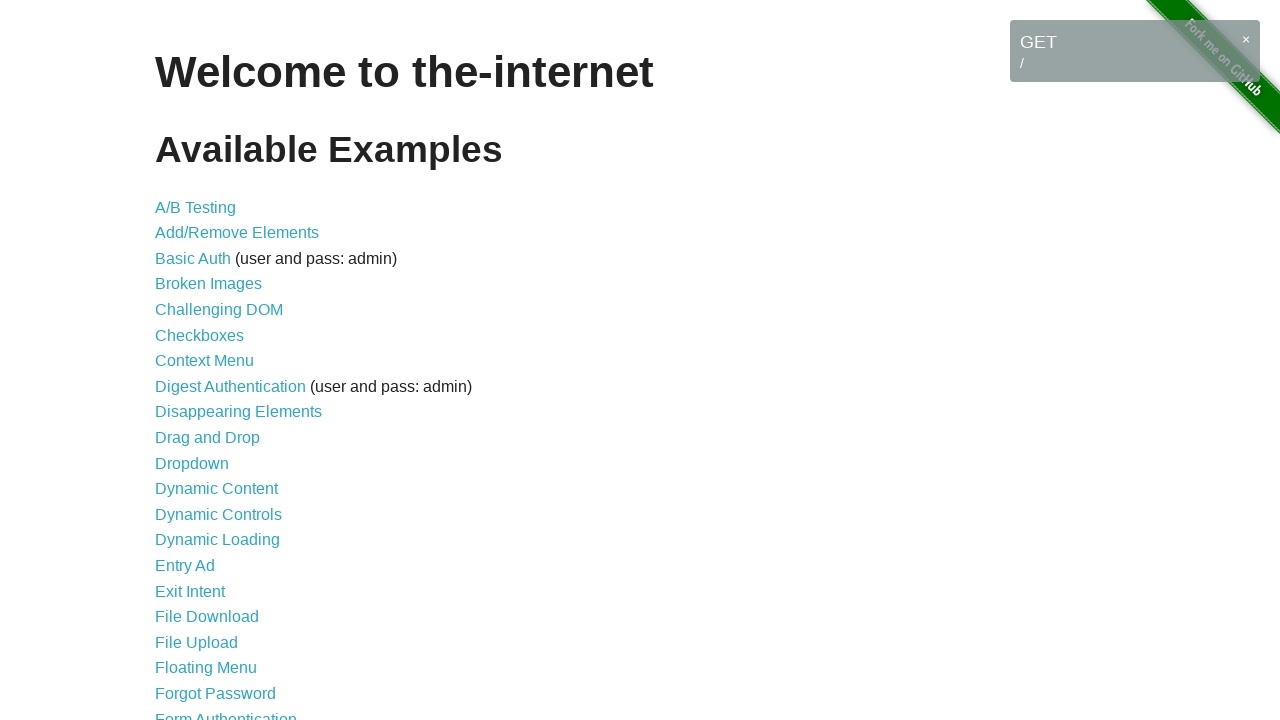

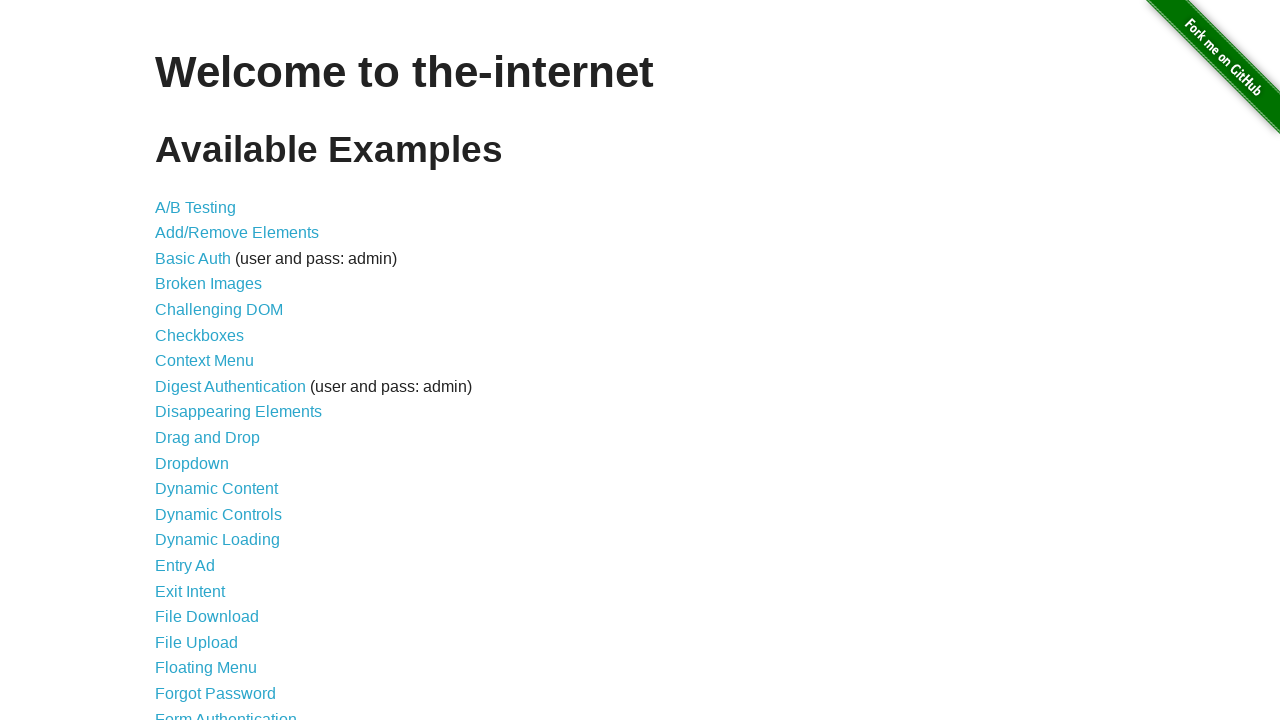